Tests that clicking the Add Element button creates a Delete button on the page

Starting URL: https://practice.cydeo.com/add_remove_elements/

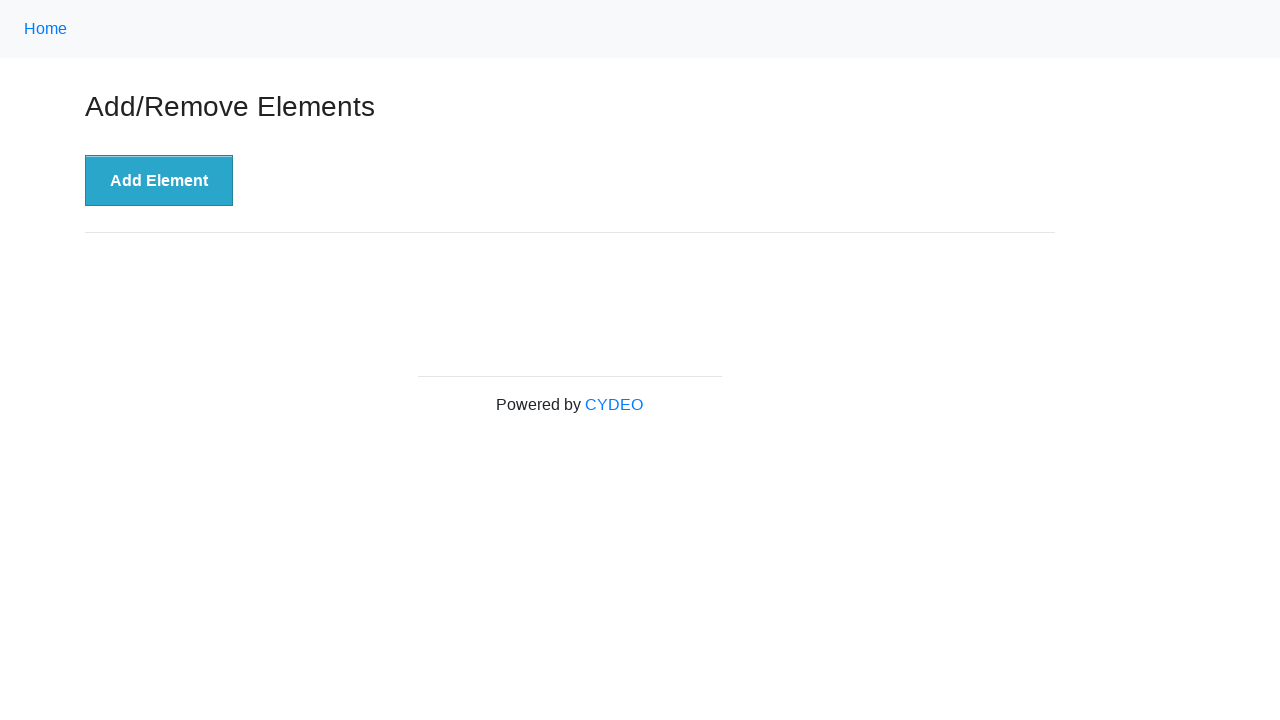

Clicked the Add Element button at (159, 181) on button[onclick]
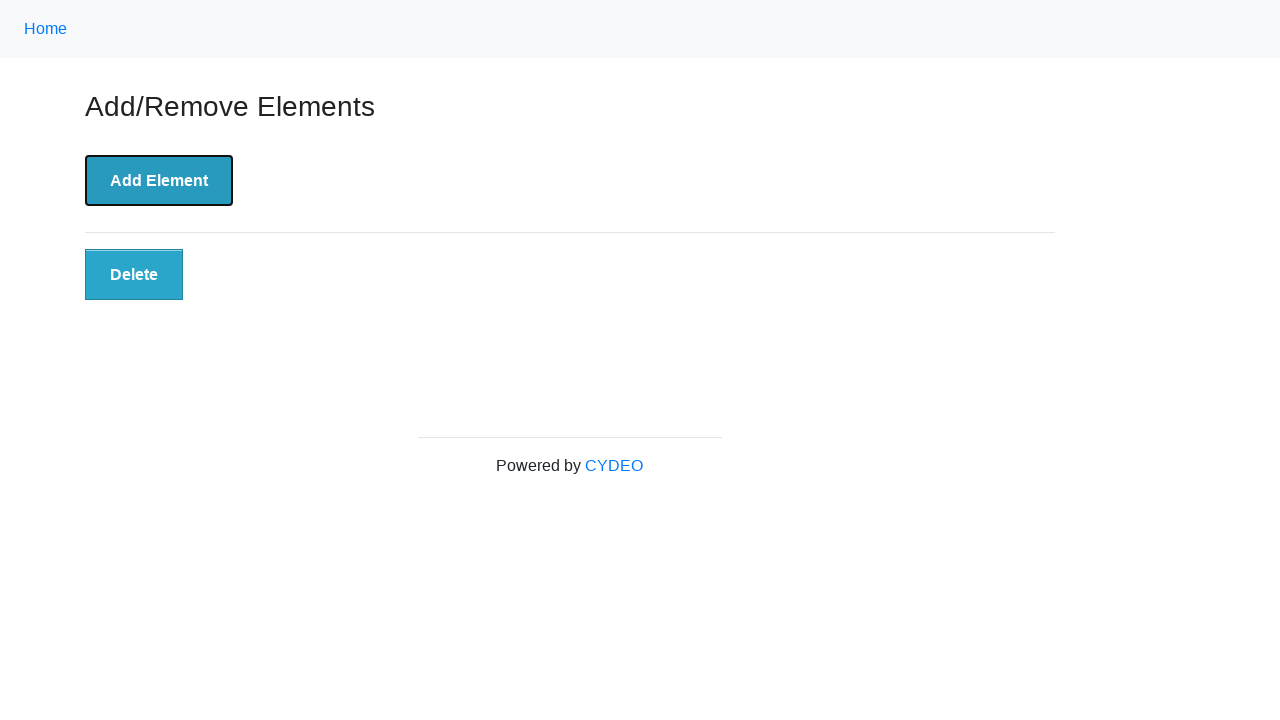

Delete button appeared on the page
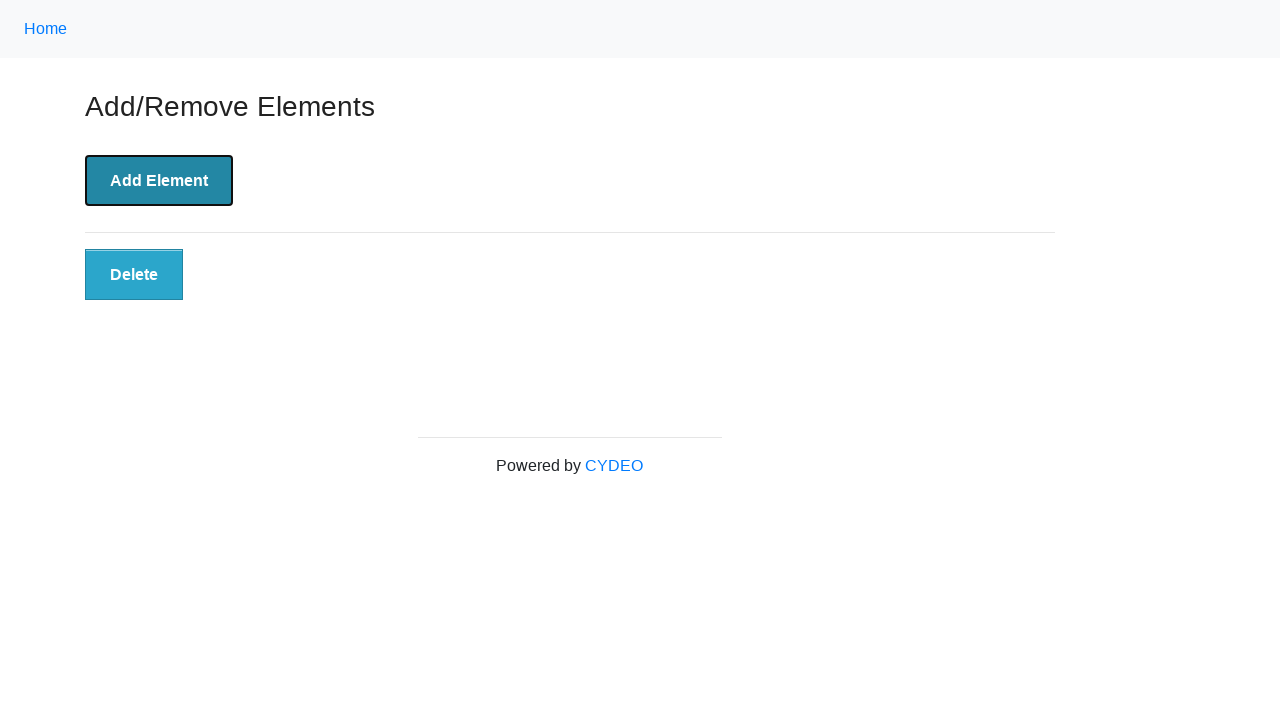

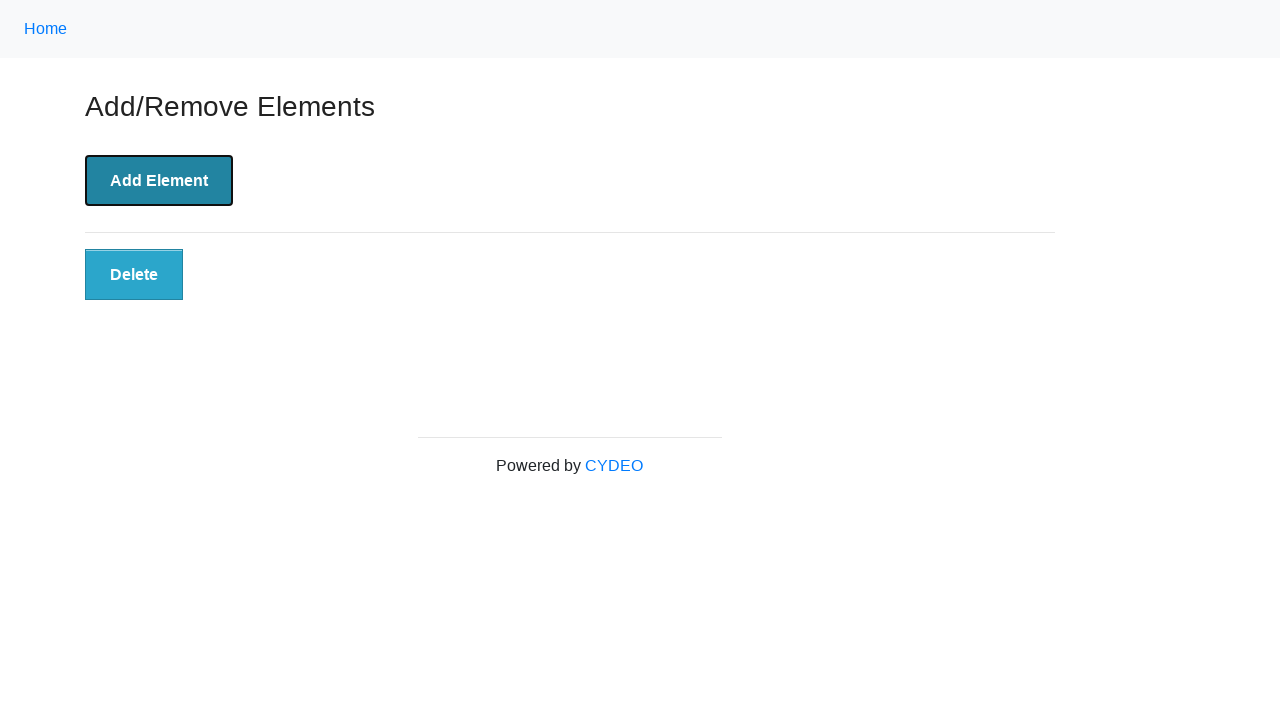